Tests the "Mark all as complete" toggle button by creating items and checking/unchecking all at once

Starting URL: https://demo.playwright.dev/todomvc

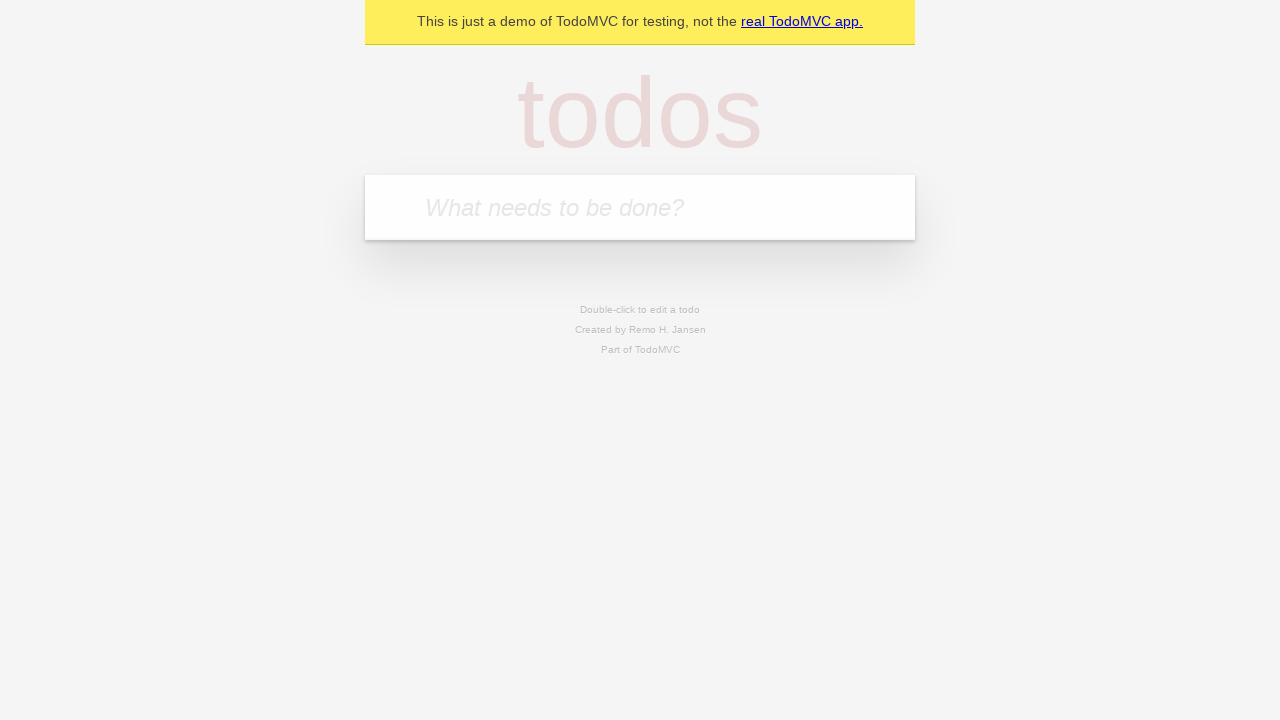

Filled first todo item with 'stayin out the way' on input.new-todo
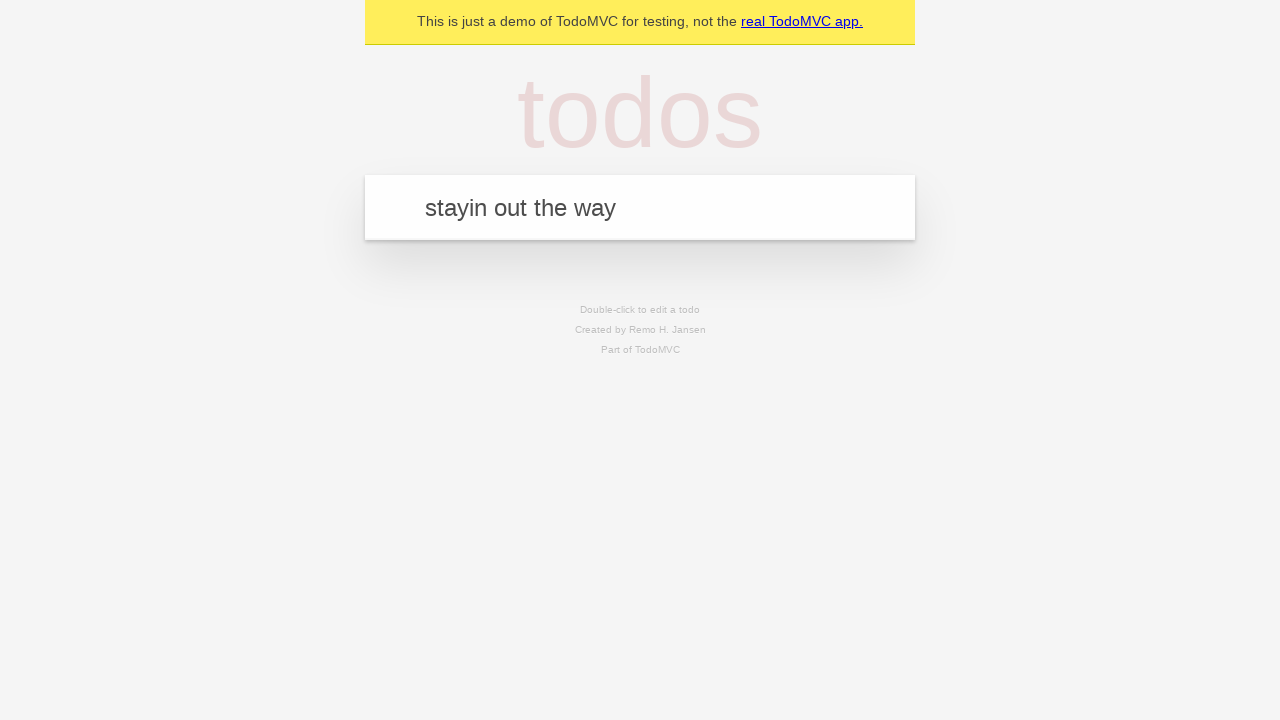

Pressed Enter to create first todo item on input.new-todo
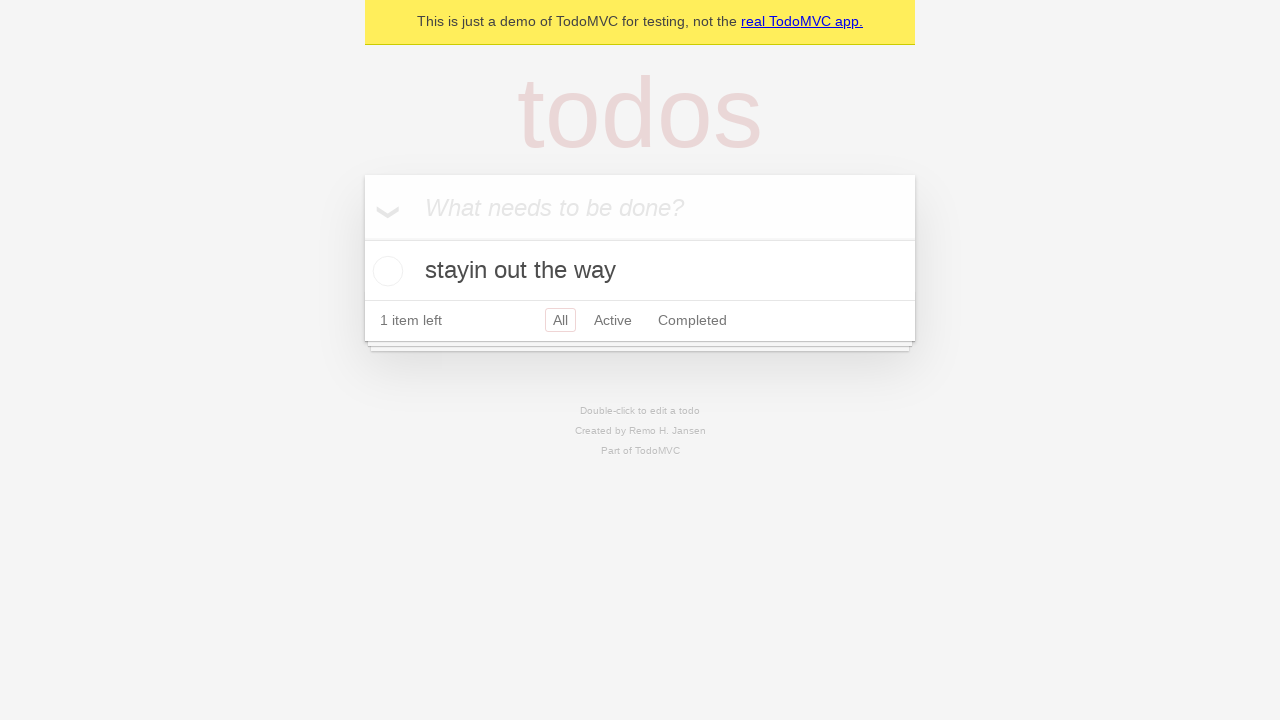

Filled second todo item with 'nah forreal' on input.new-todo
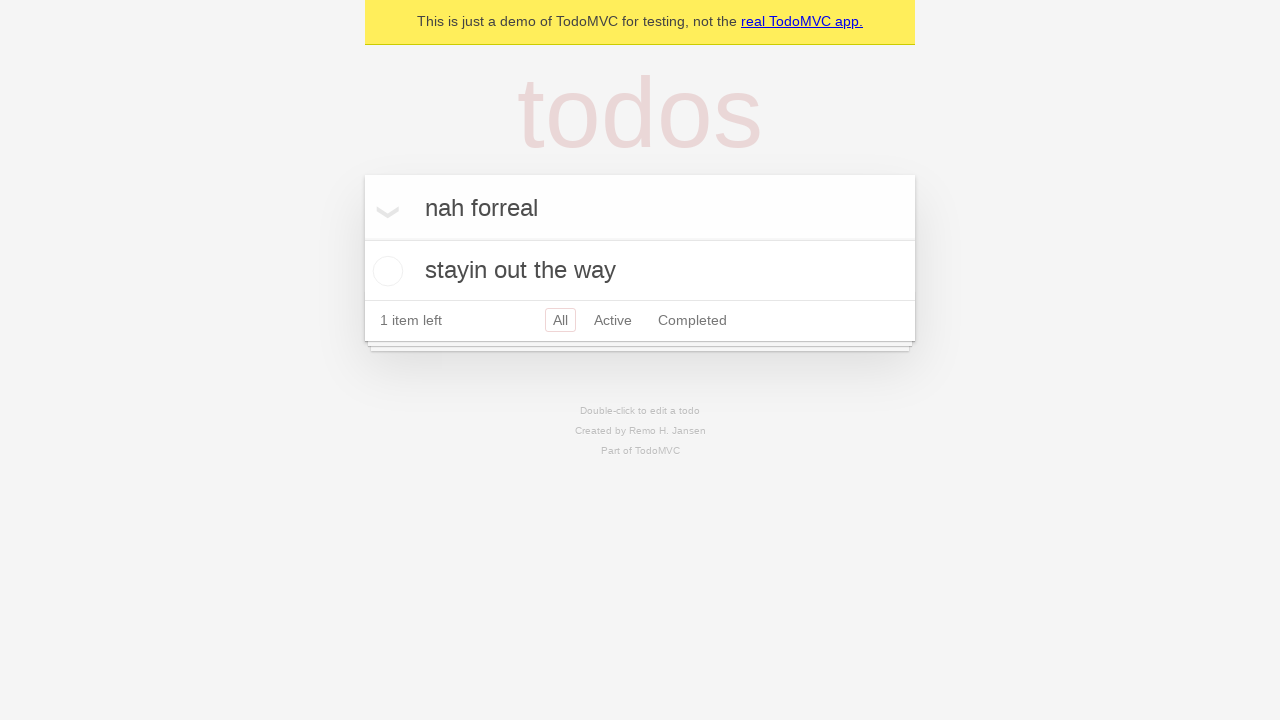

Pressed Enter to create second todo item on input.new-todo
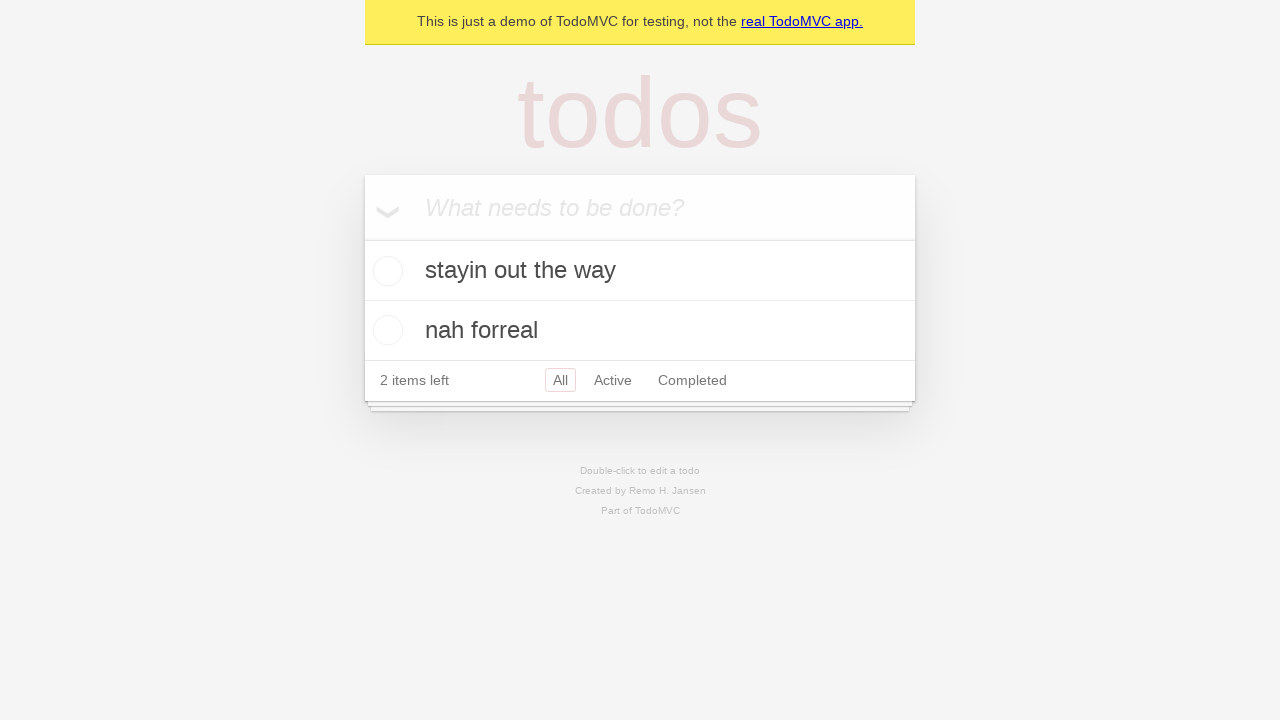

Located the 'Mark all as complete' toggle button
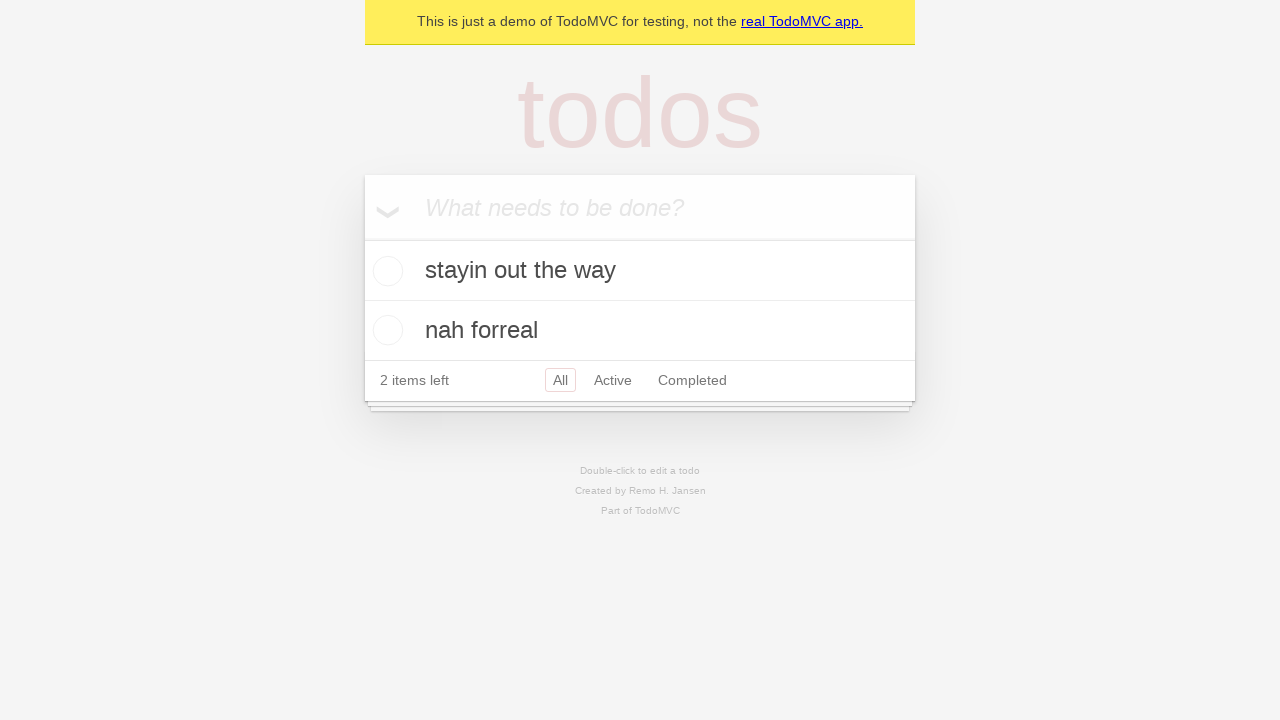

Checked all items using the toggle-all checkbox at (362, 238) on internal:label="Mark all as complete"i
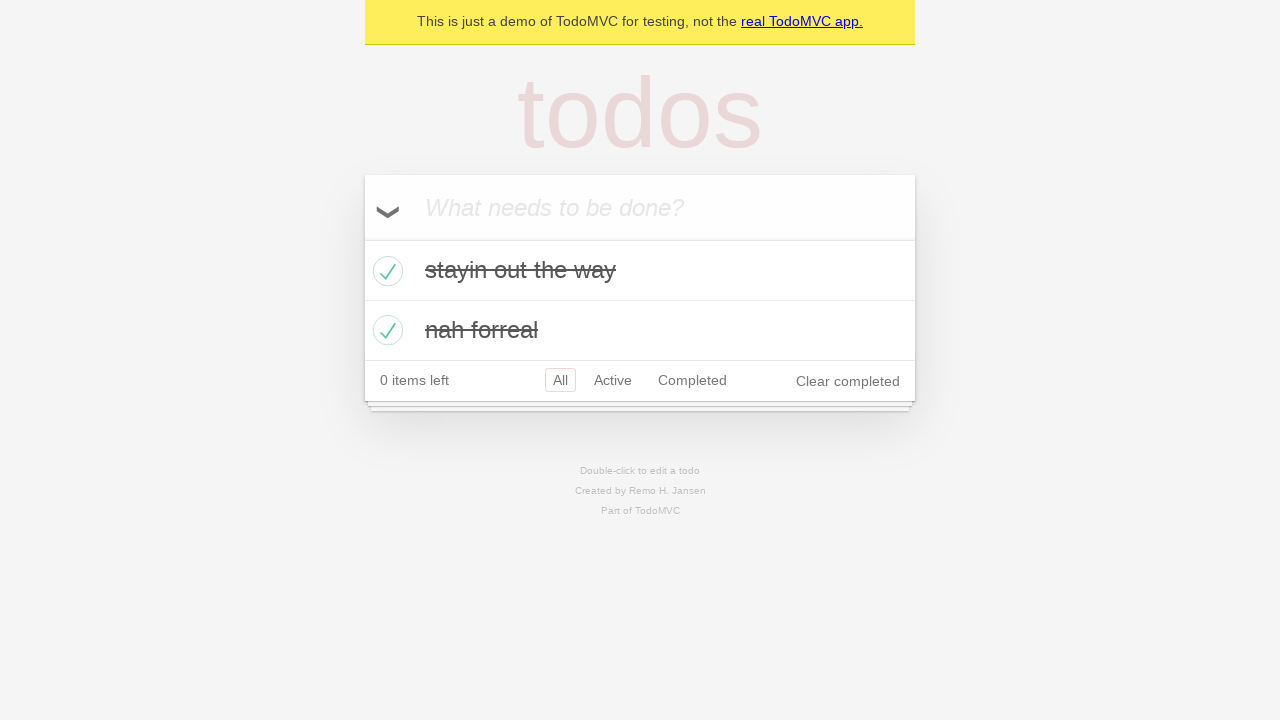

Unchecked all items using the toggle-all checkbox at (362, 238) on internal:label="Mark all as complete"i
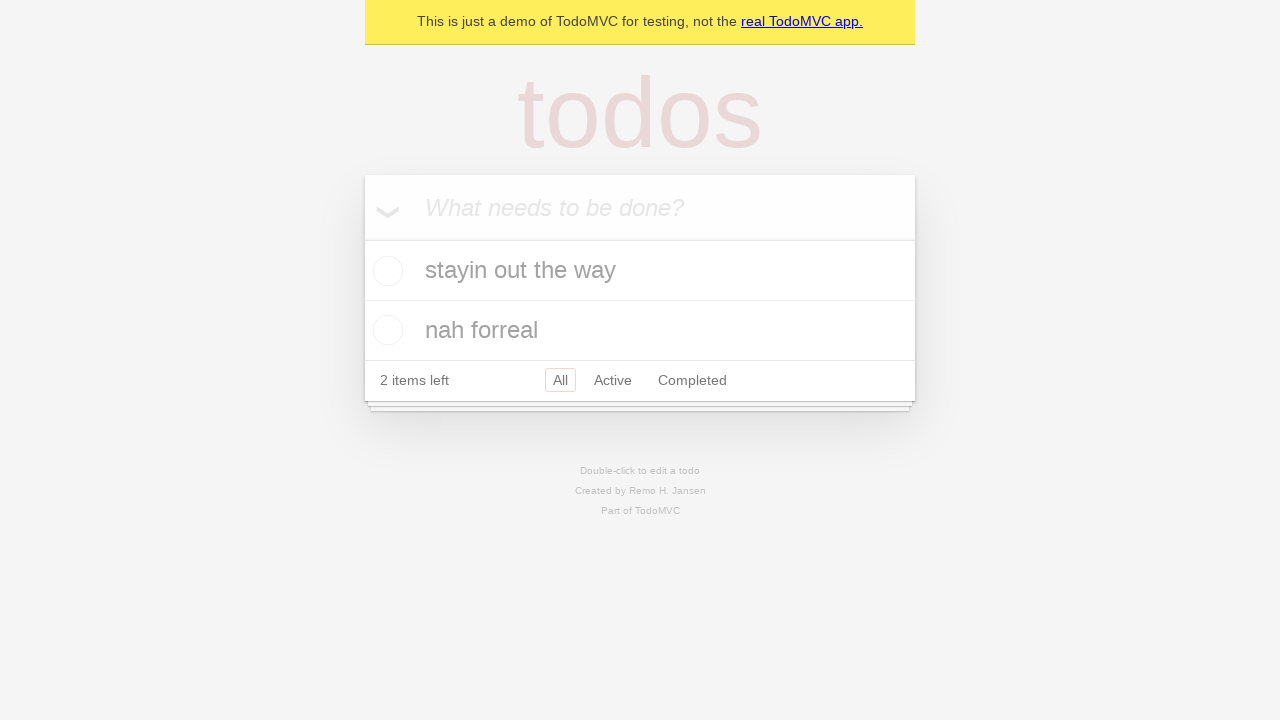

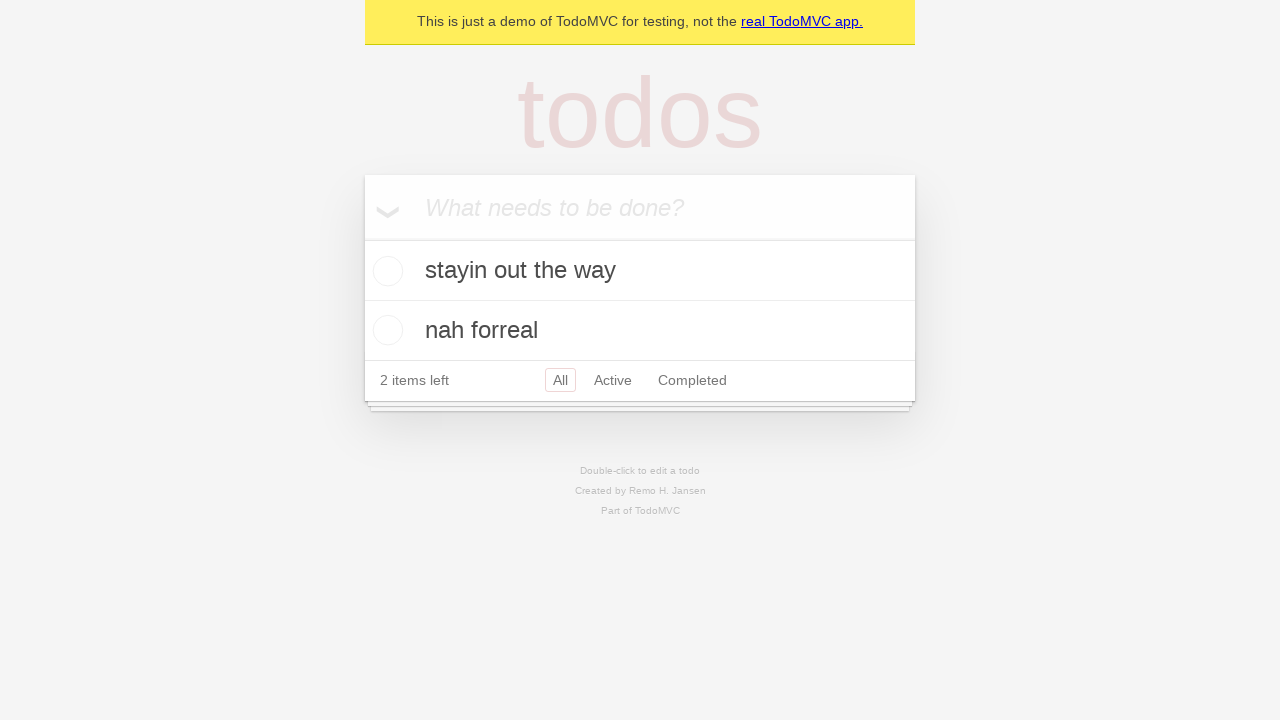